Tests window switching functionality by opening a new window, extracting text from it, and using that text to fill a form field in the original window

Starting URL: https://rahulshettyacademy.com/angularpractice/

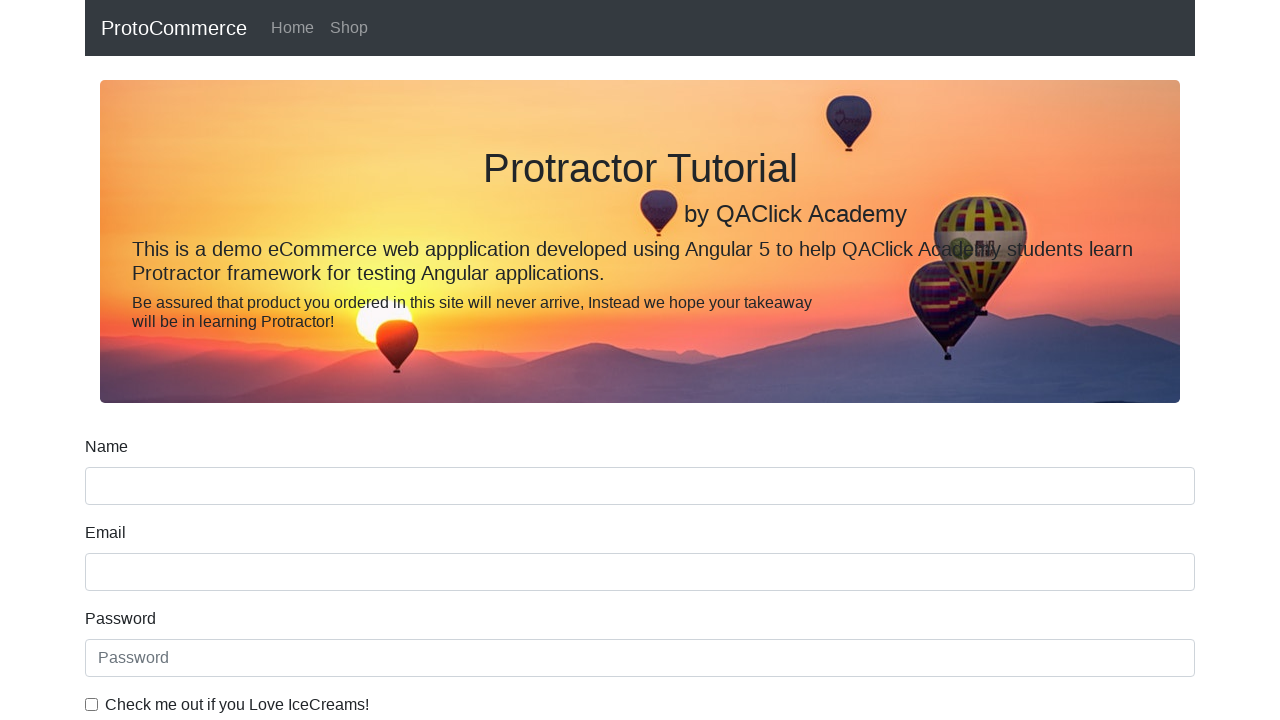

Stored original page reference
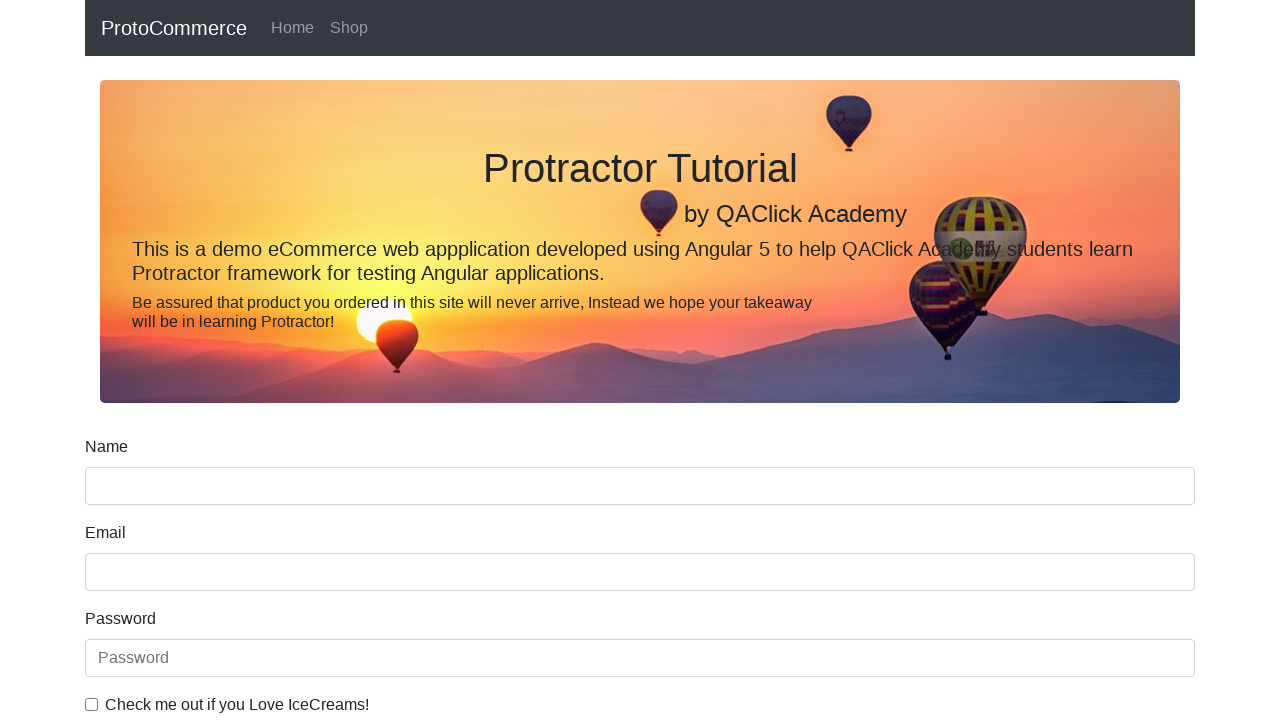

Opened new page/window
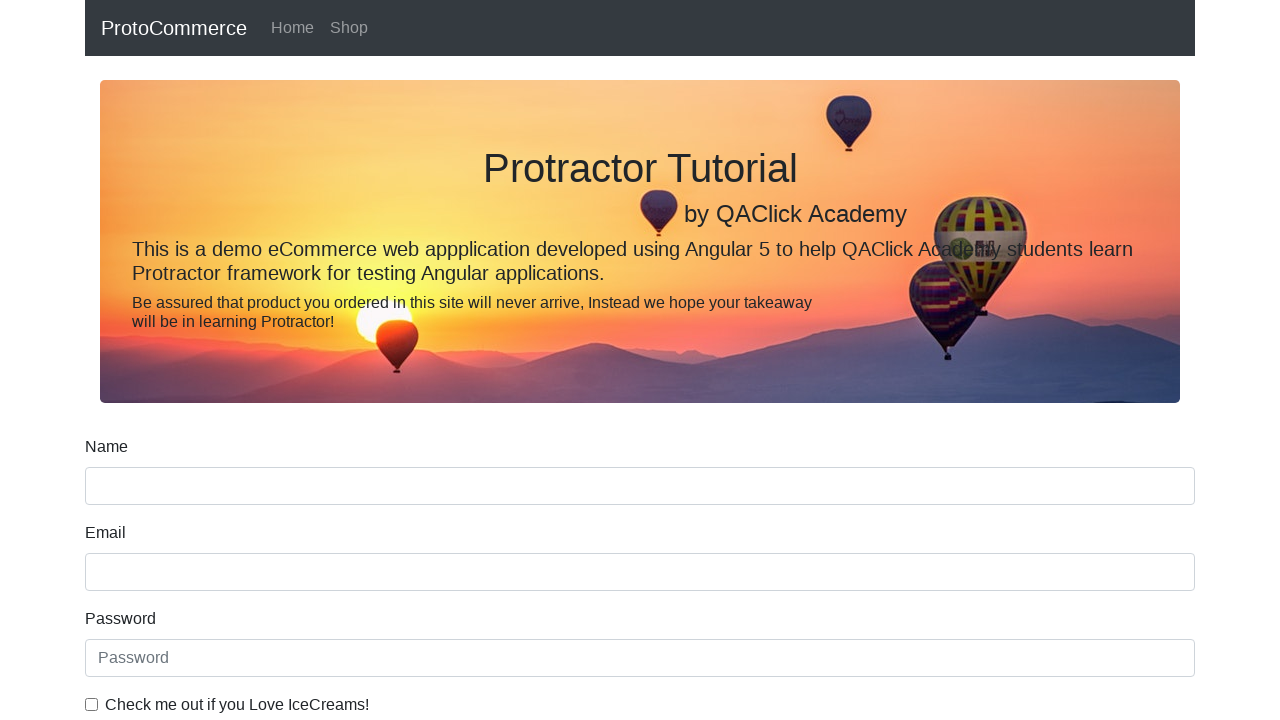

Navigated new page to courses listing
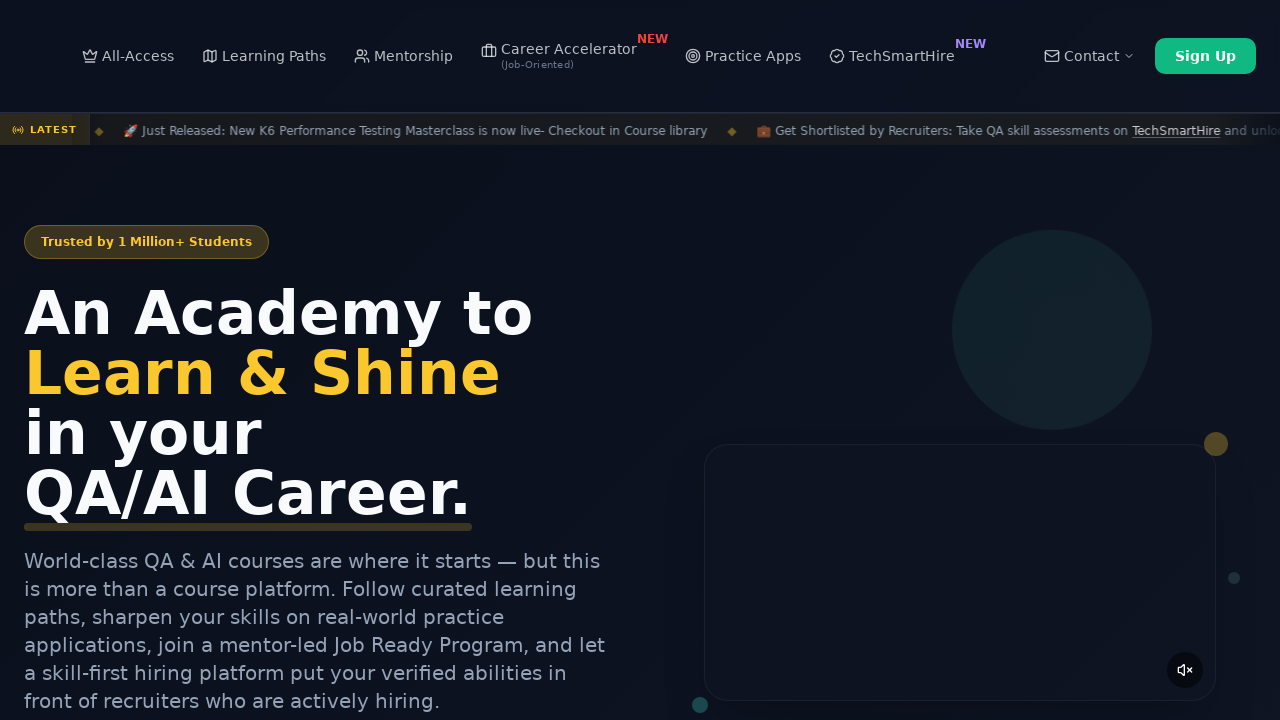

Located course links on new page
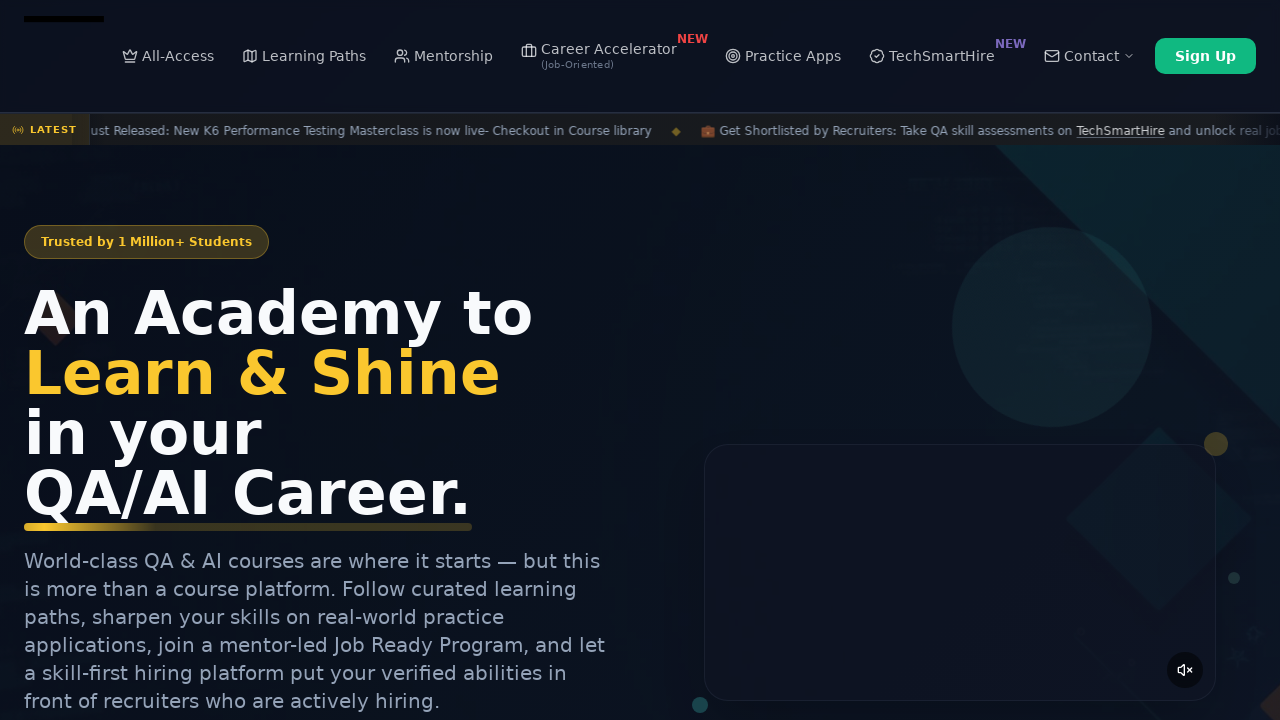

Extracted course name: Playwright Testing
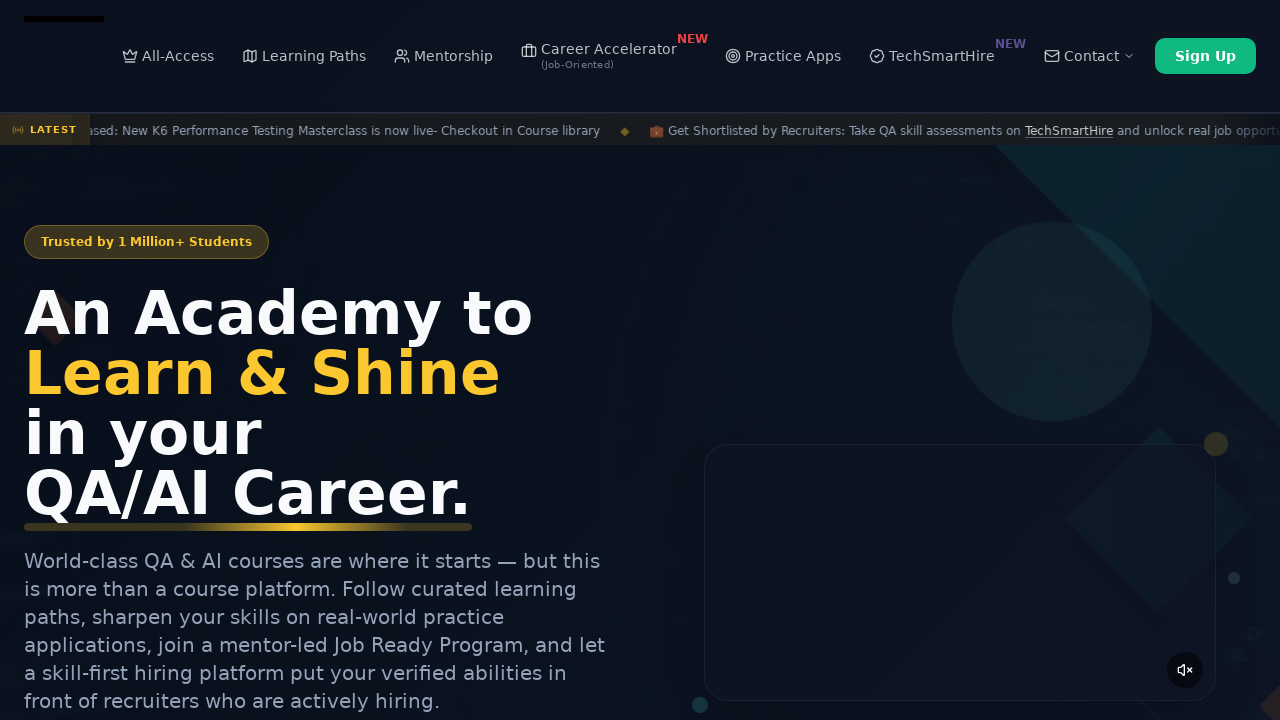

Switched focus back to original page
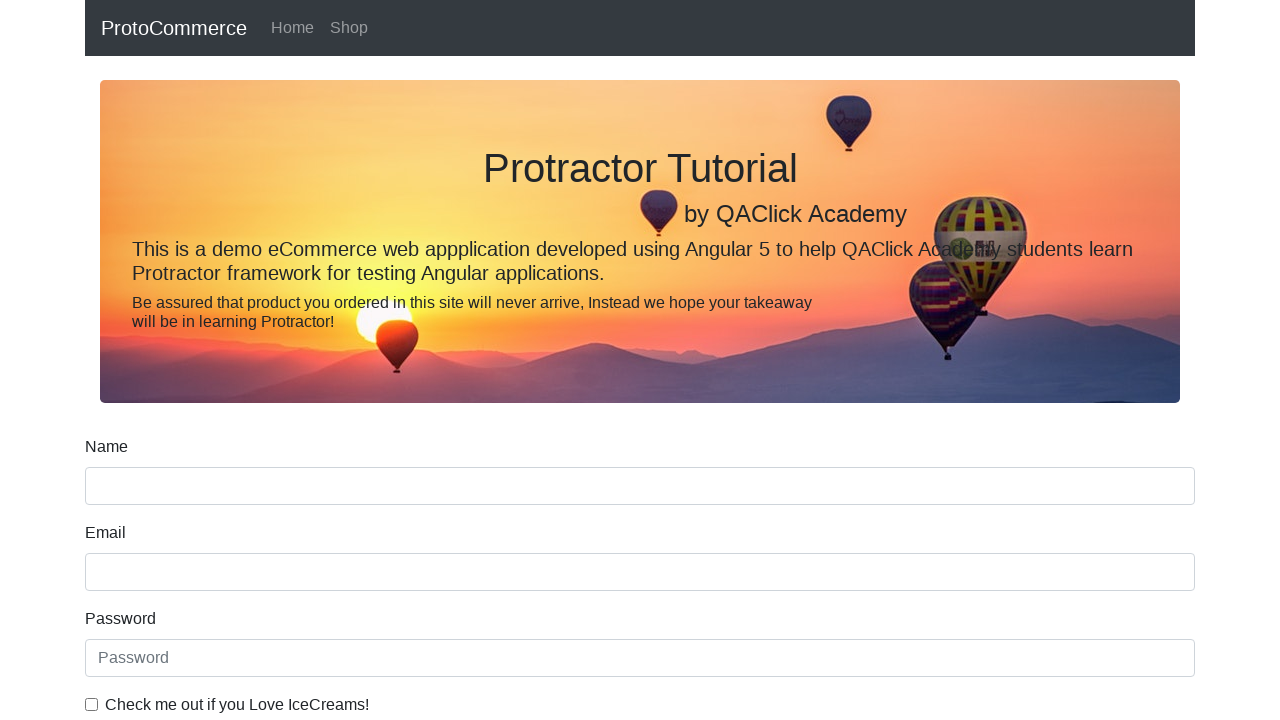

Filled name field with extracted course name: Playwright Testing on [name='name']
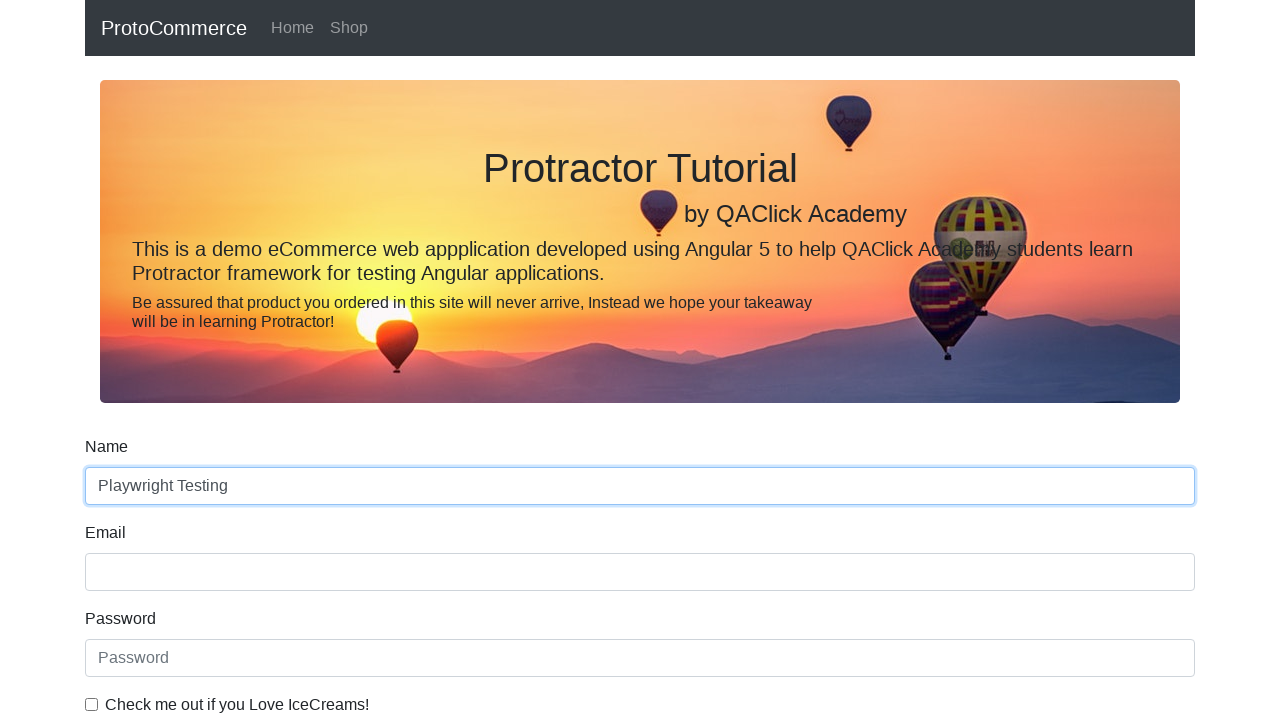

Closed the new page/window
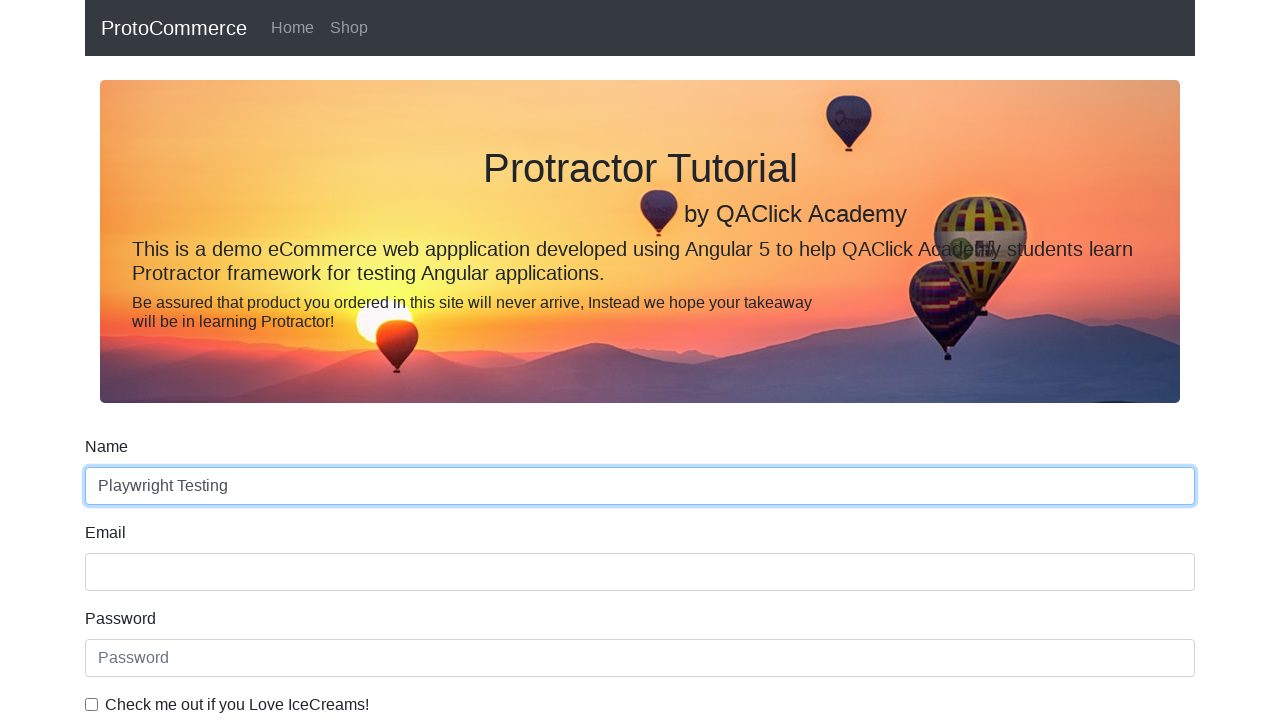

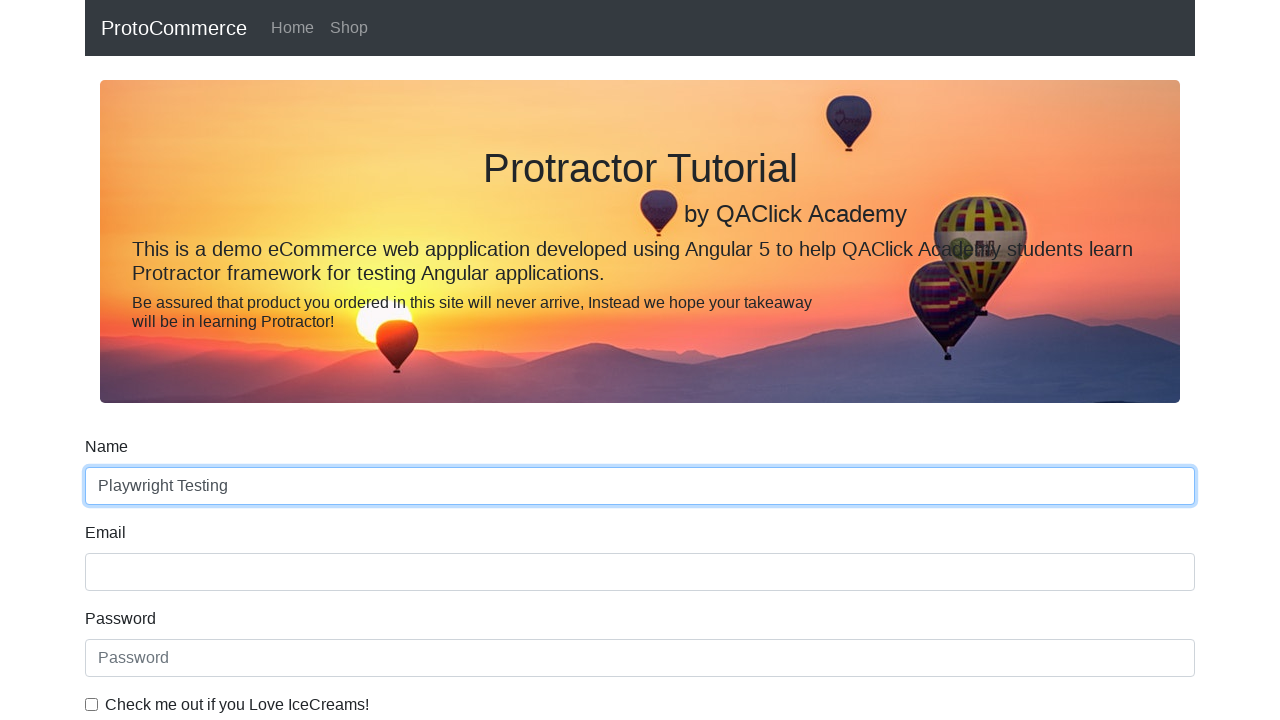